Tests link functionality by clicking a link that triggers an API call and verifying the response message

Starting URL: https://demoqa.com/links

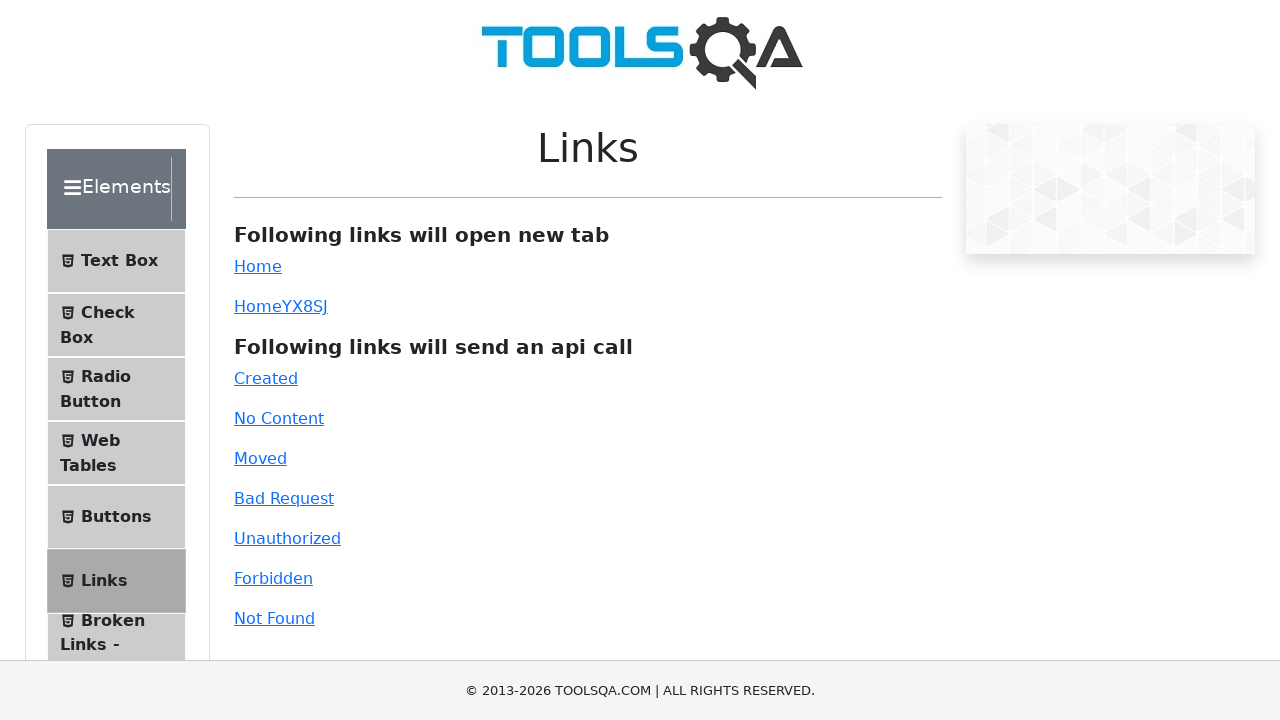

Clicked the created link at (266, 378) on #created
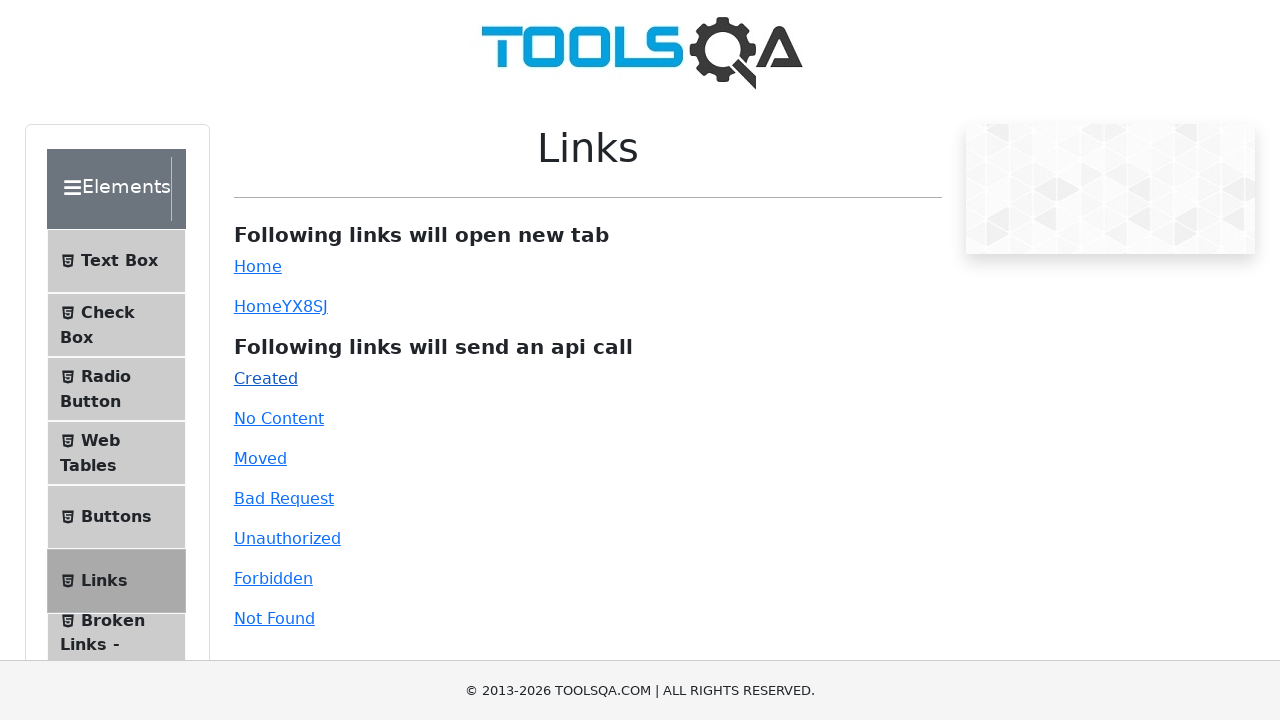

Verified link response message appeared with expected status text
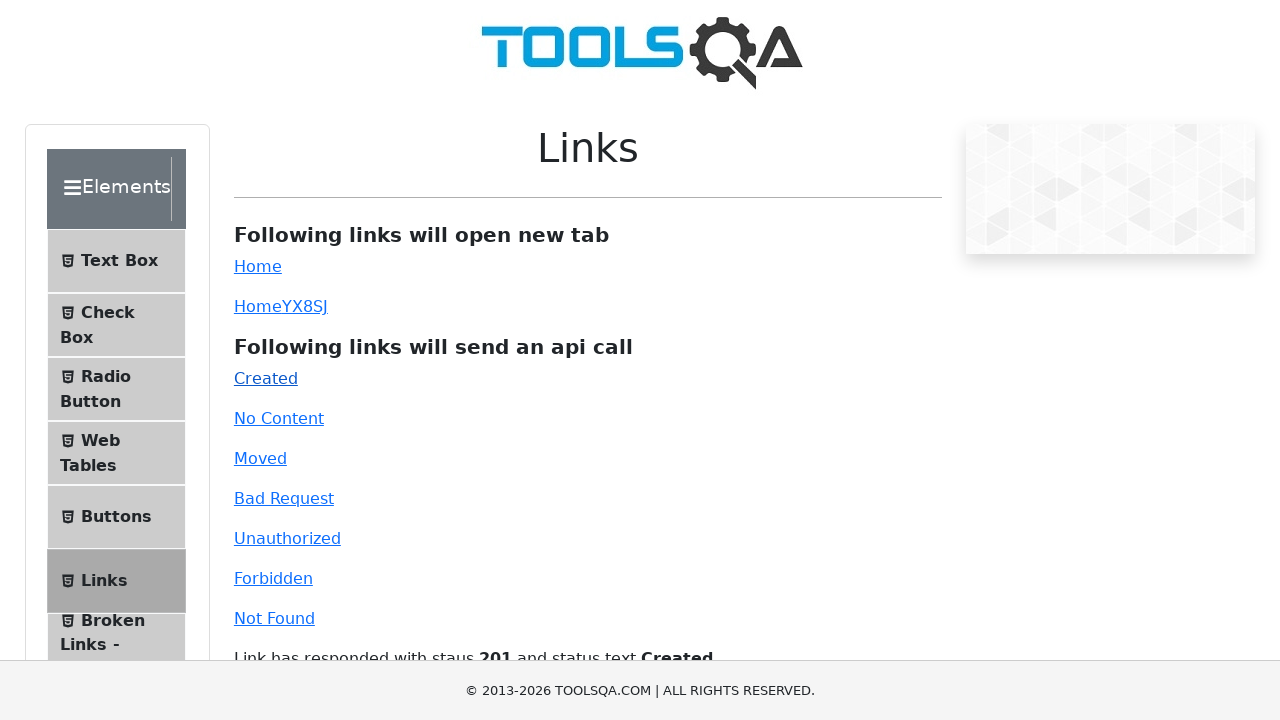

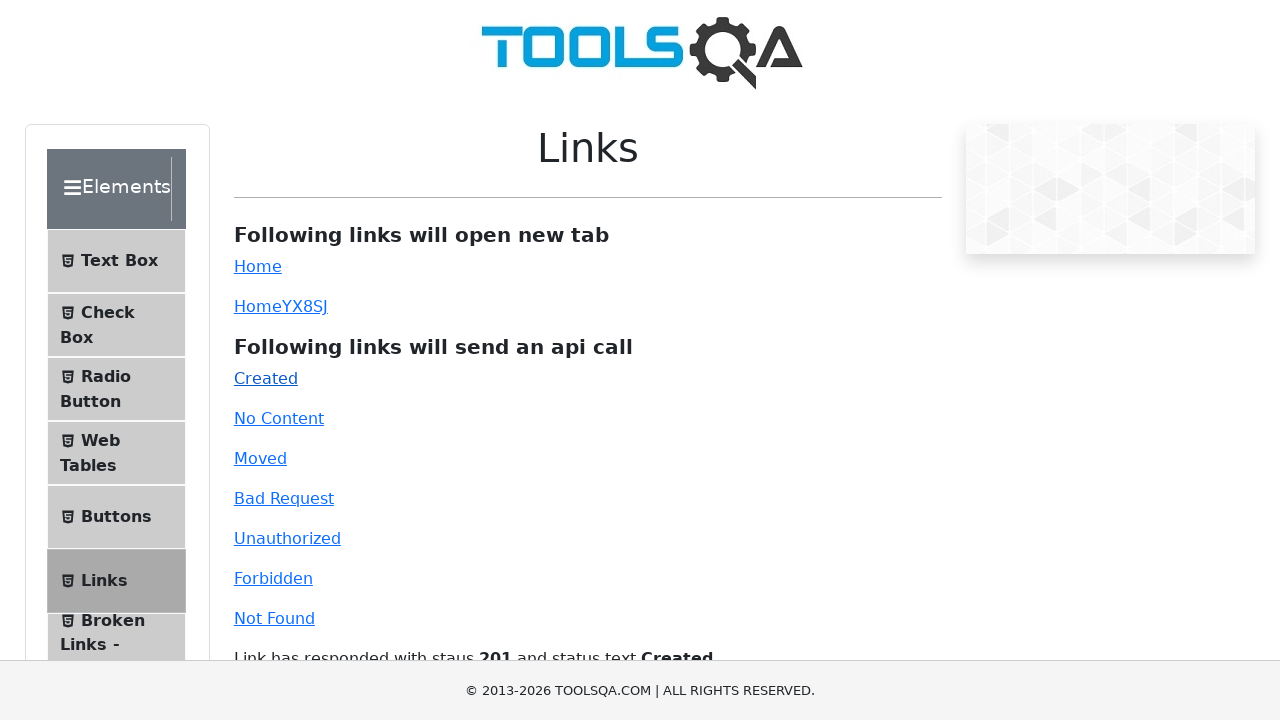